Tests clicking a button element on the page

Starting URL: https://artoftesting.com/samplesiteforselenium

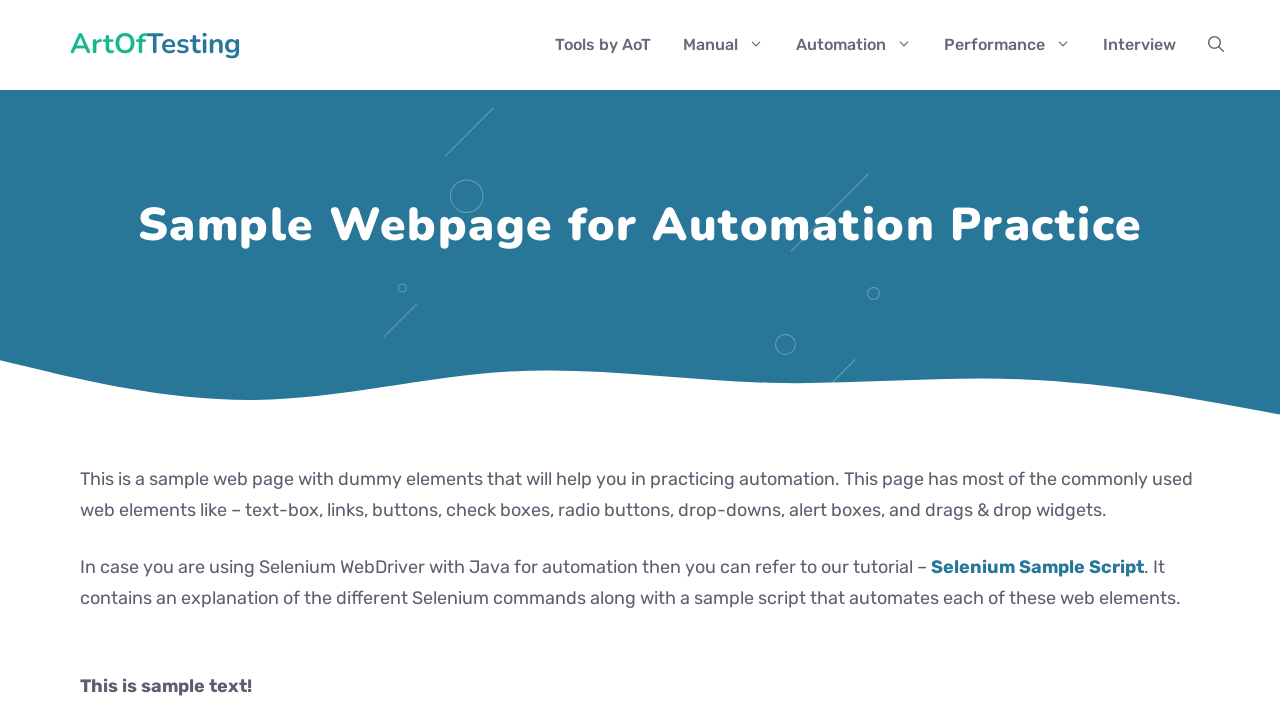

Clicked button element on sample site at (202, 360) on #idOfButton
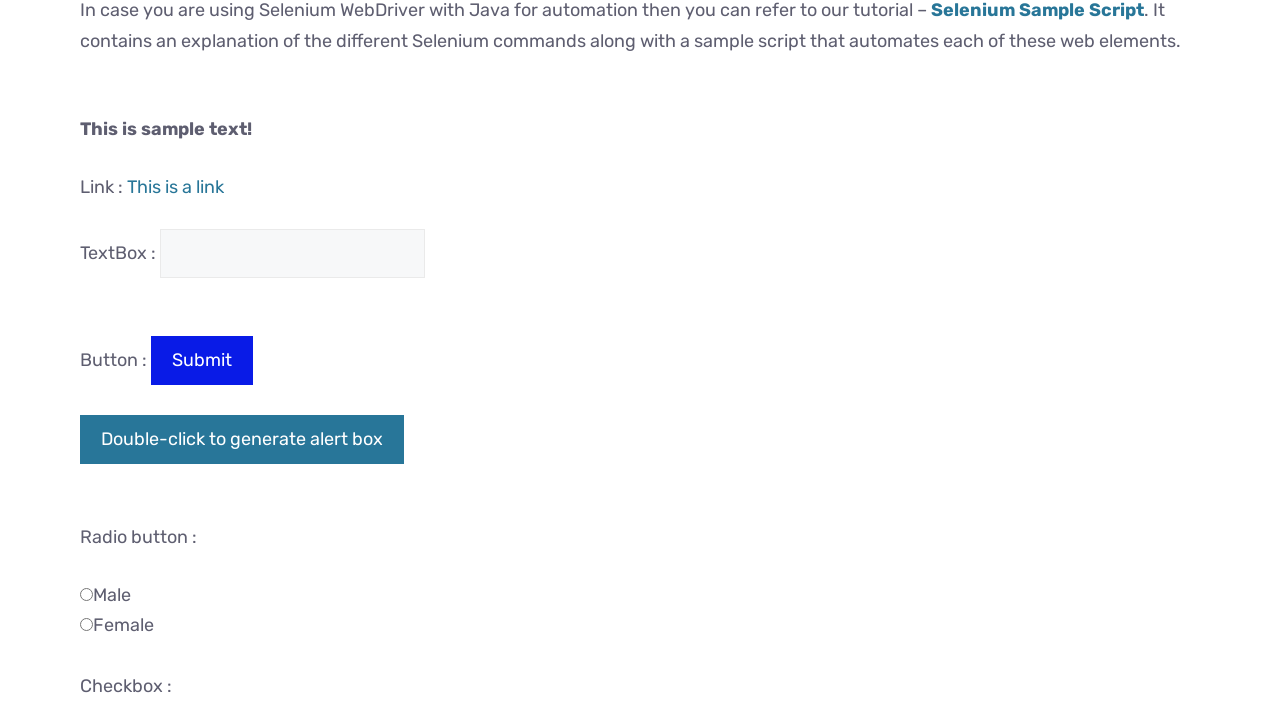

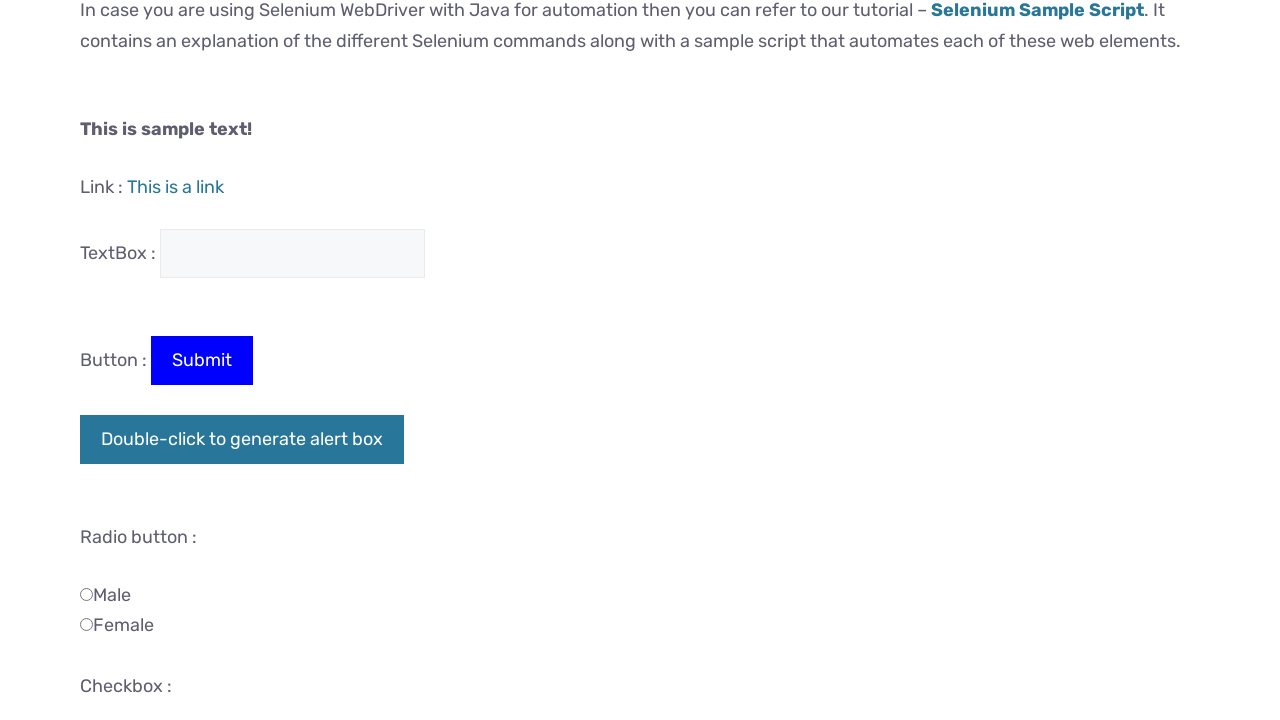